Navigates to an event page on biaarma.com and verifies that event slots and the event date label are displayed on the page.

Starting URL: https://biaarma.com/event/OpArzewLandings

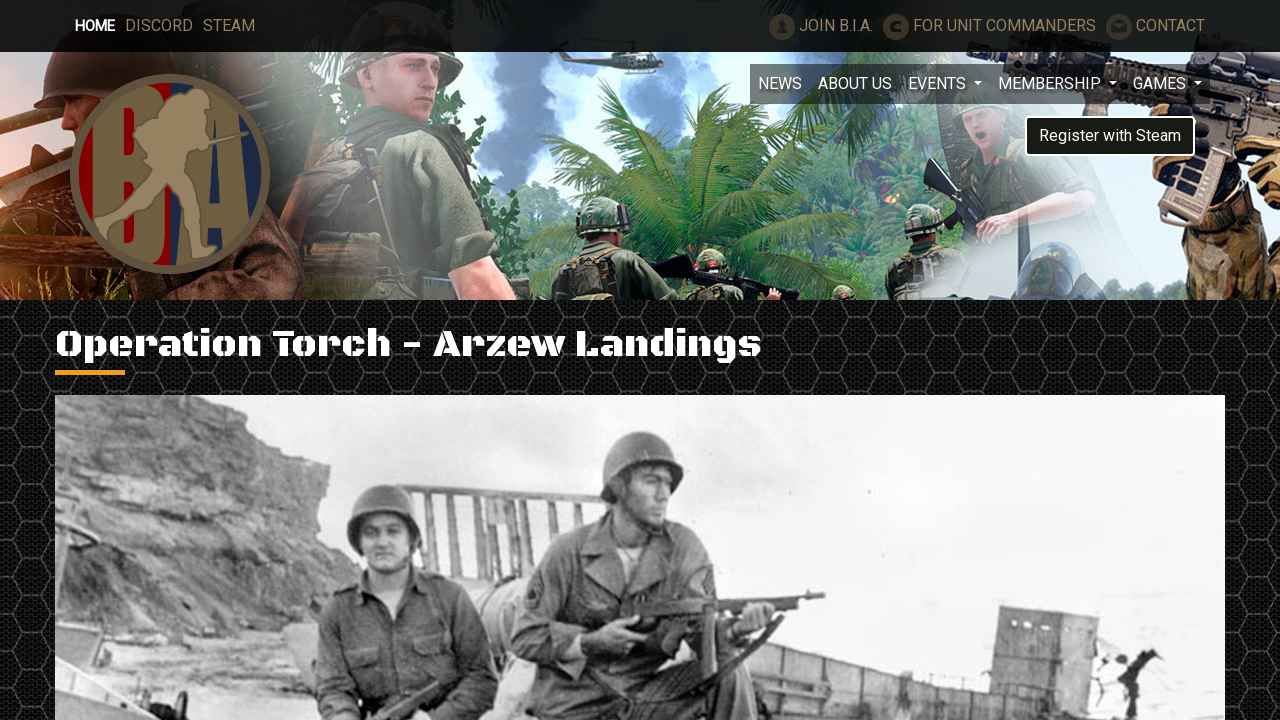

Navigated to event page at https://biaarma.com/event/OpArzewLandings
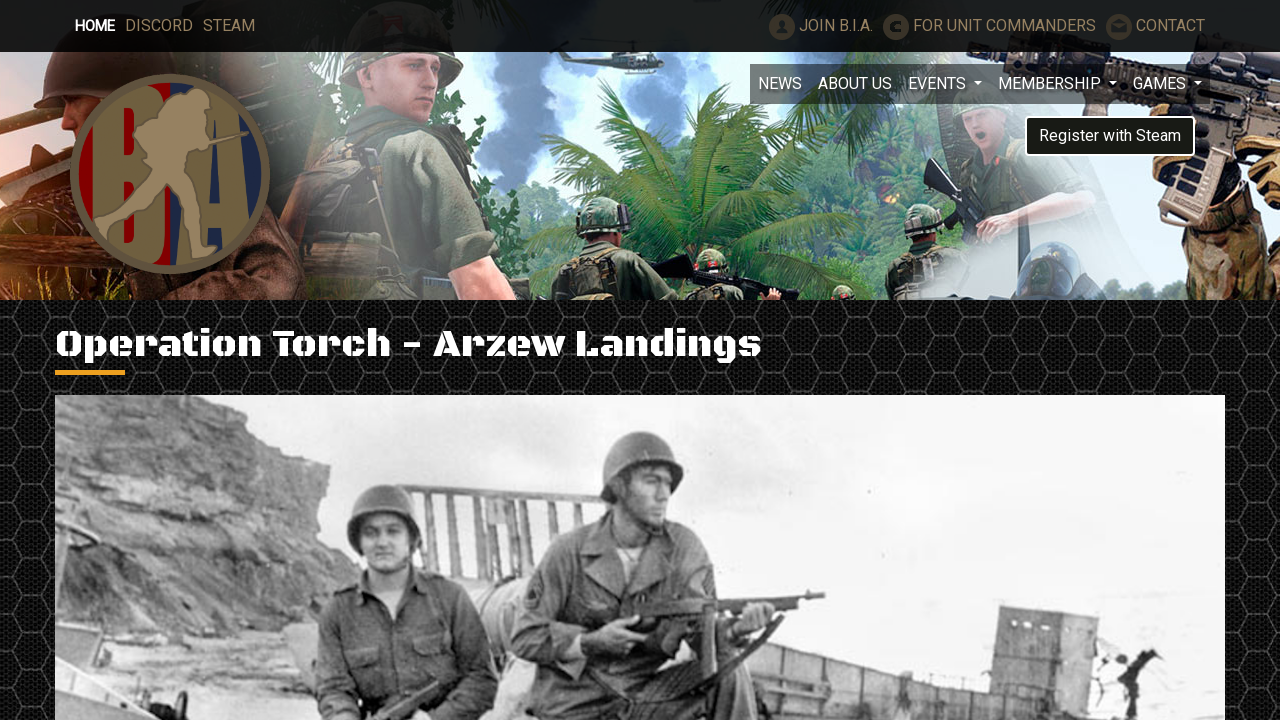

Event slots loaded on the page
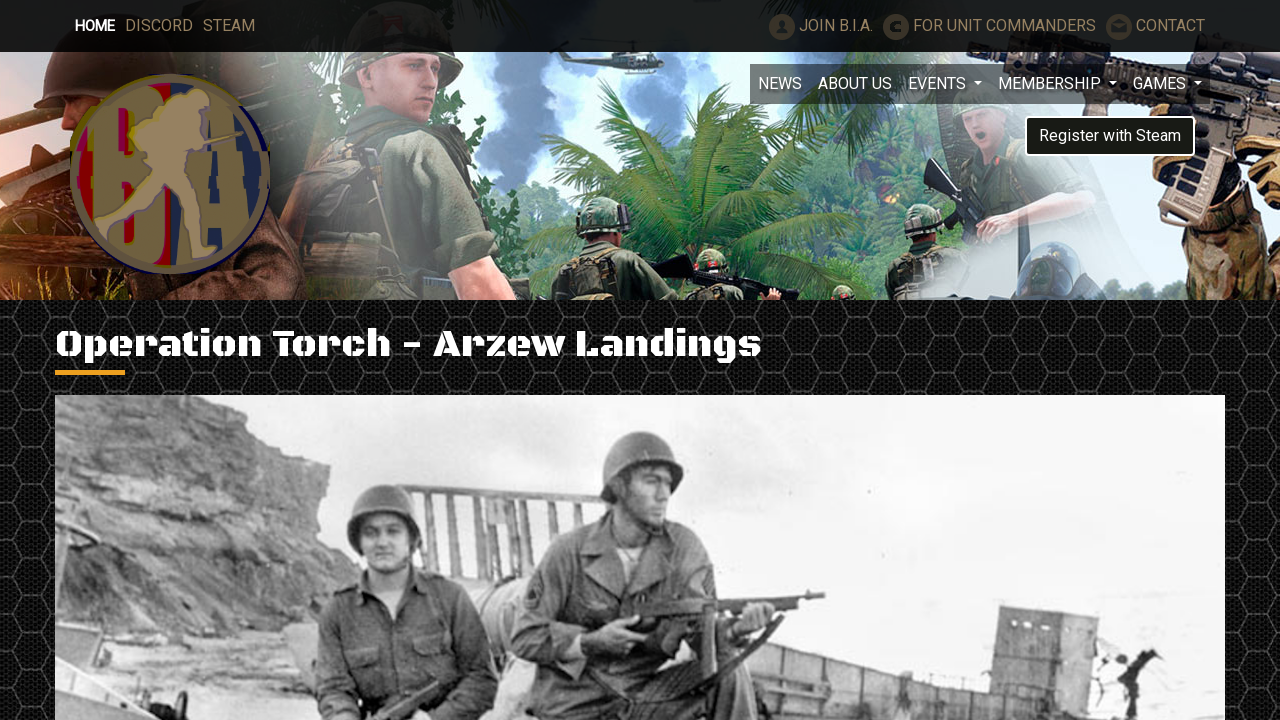

Event date label is visible on the page
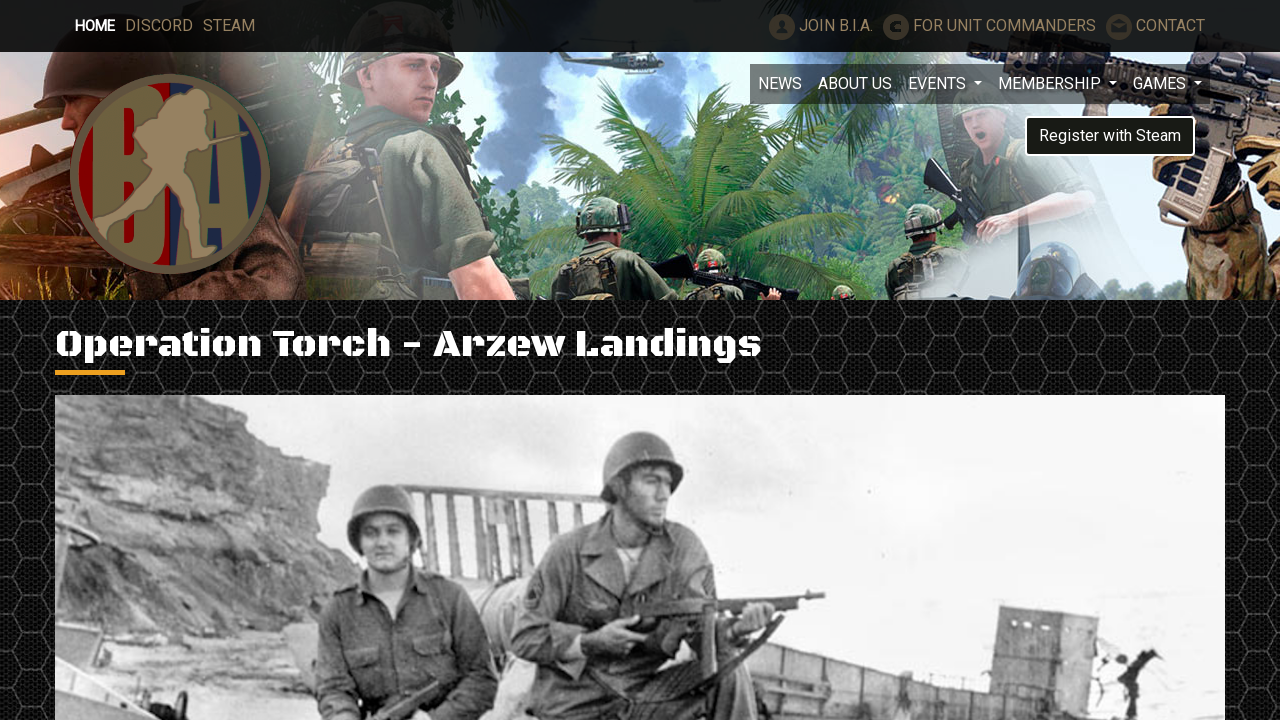

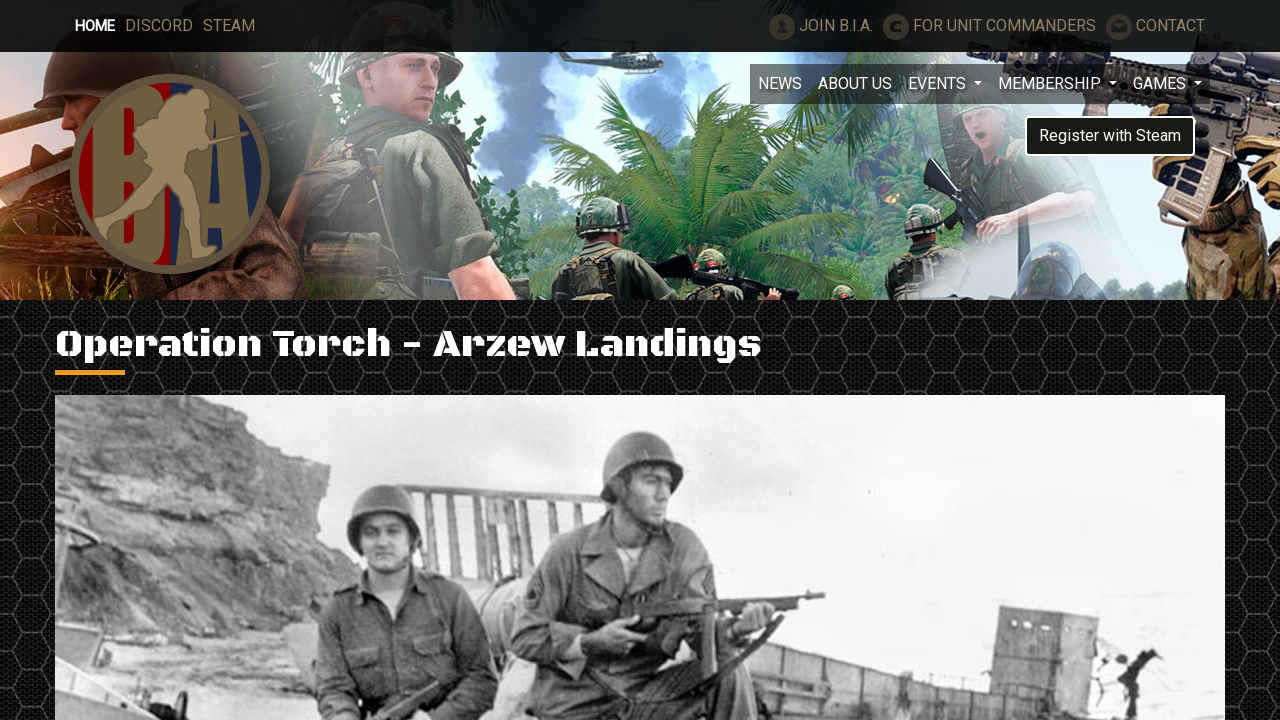